Tests clearing multiple completed todos while keeping active ones

Starting URL: https://todomvc.com/examples/typescript-angular/#/

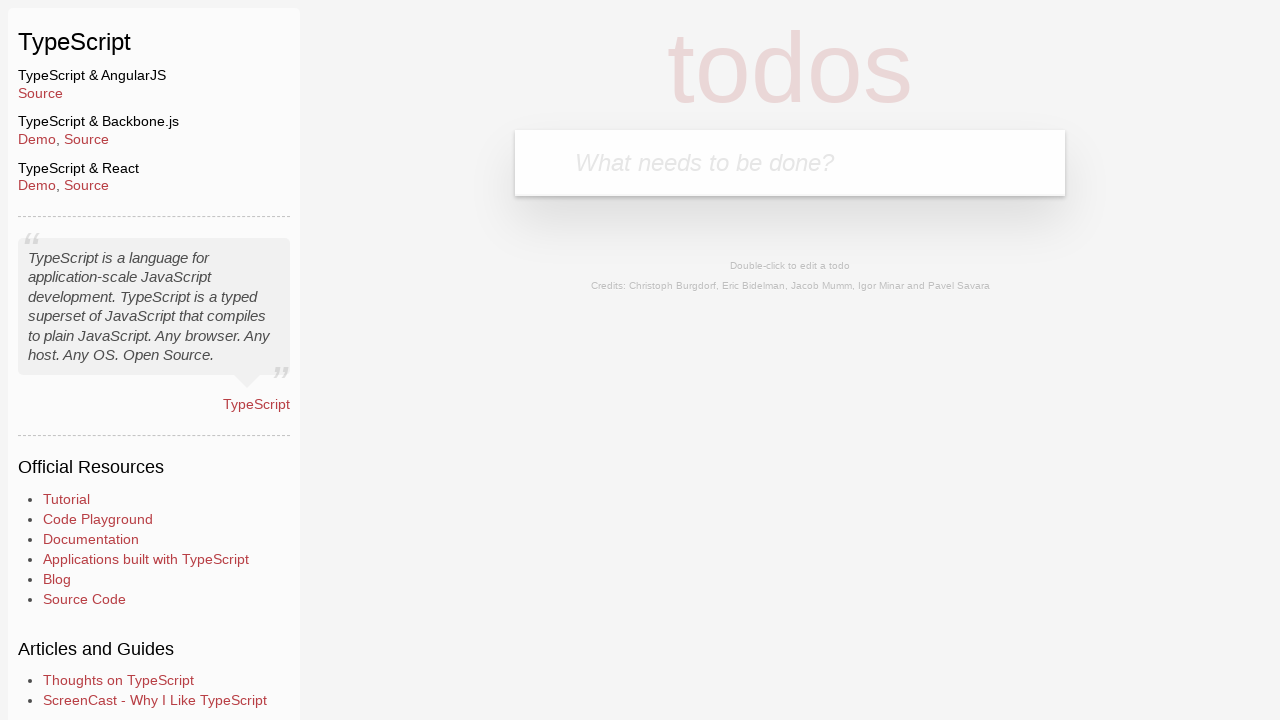

Filled new todo field with 'Example1' on .new-todo
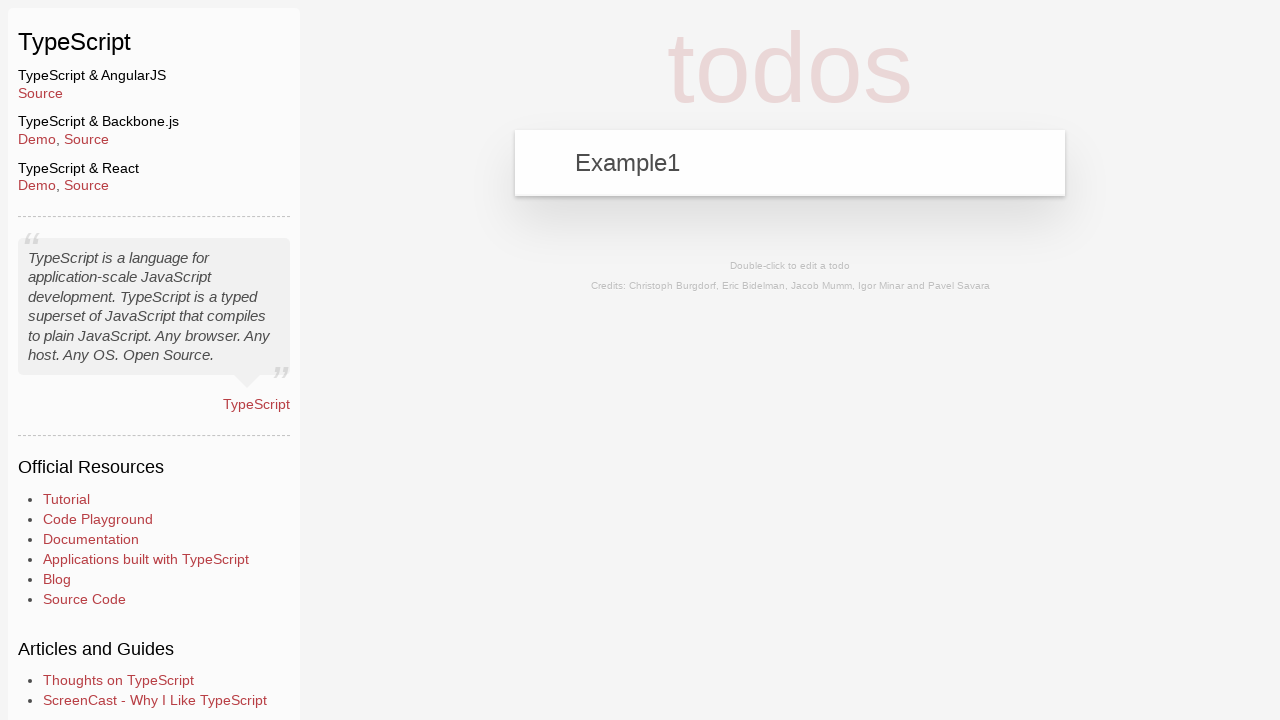

Pressed Enter to add first todo on .new-todo
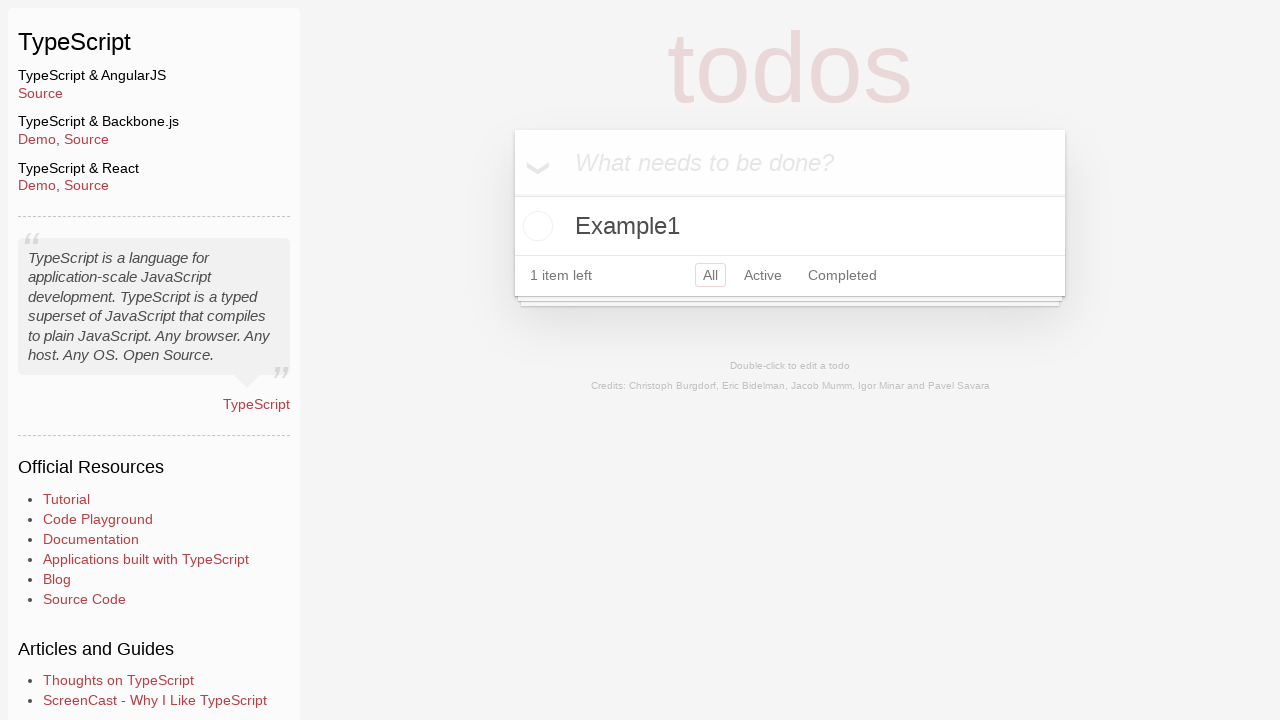

Filled new todo field with 'Example2' on .new-todo
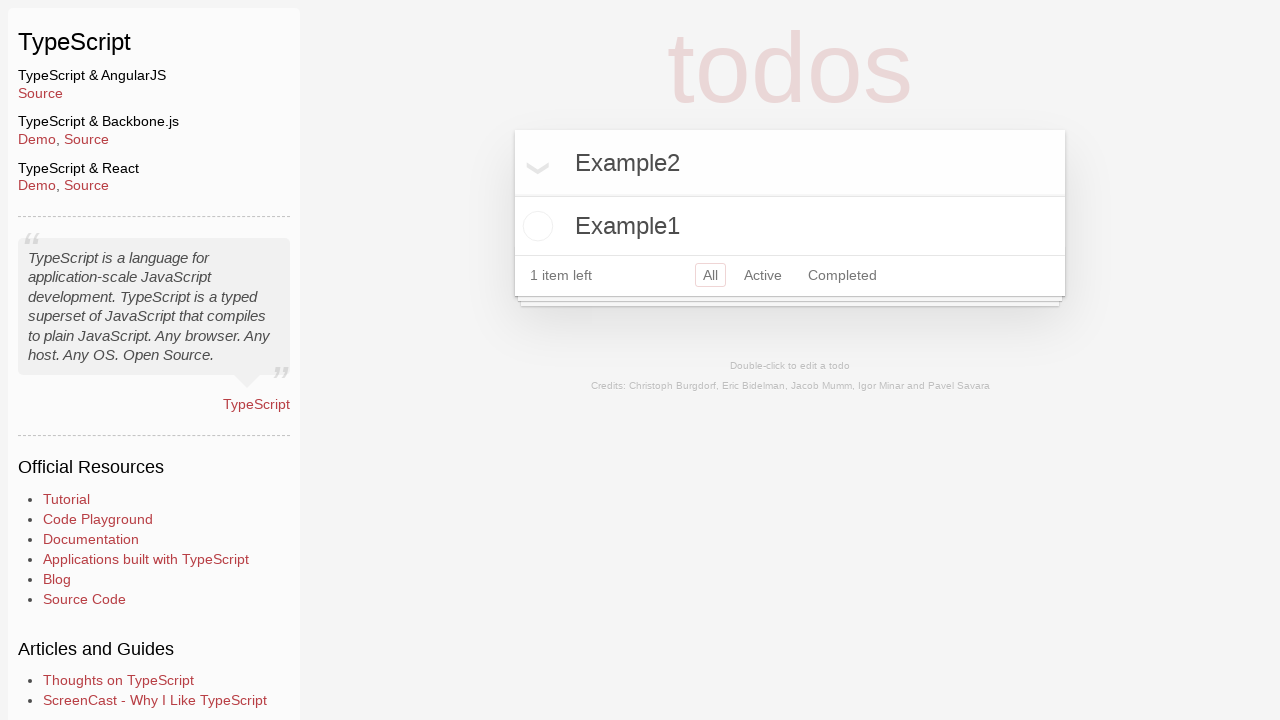

Pressed Enter to add second todo on .new-todo
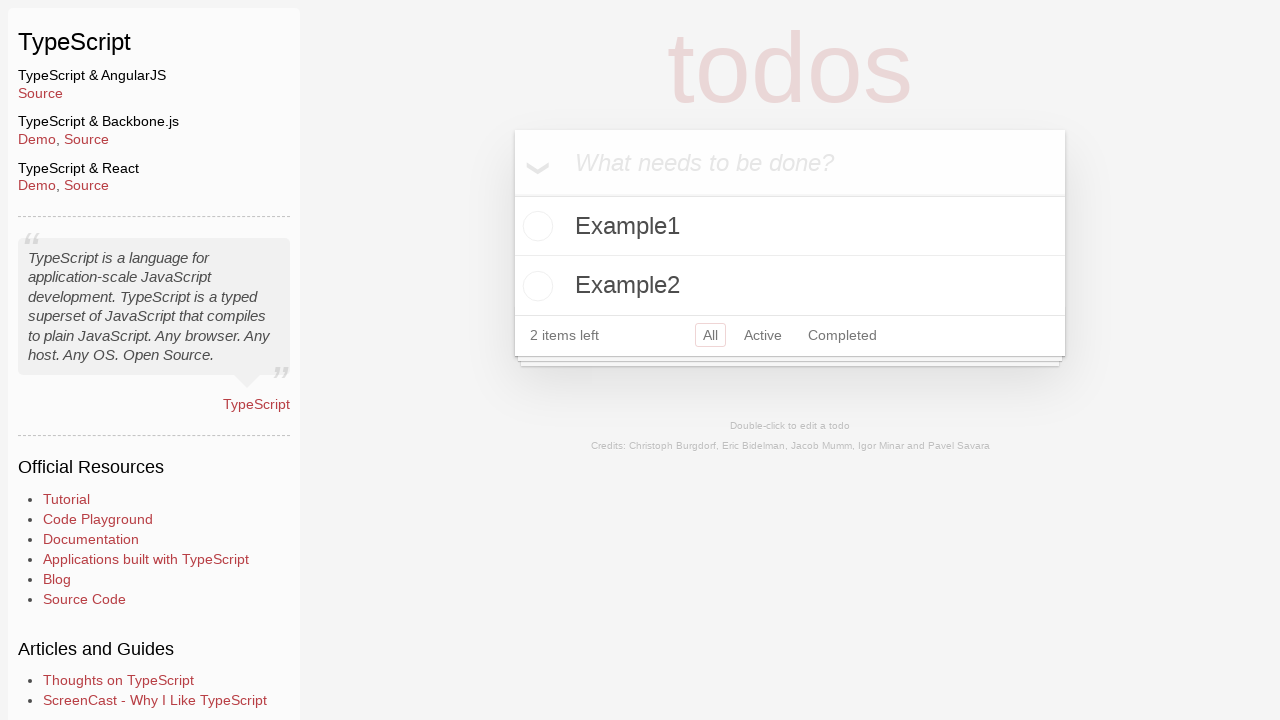

Filled new todo field with 'Example3' on .new-todo
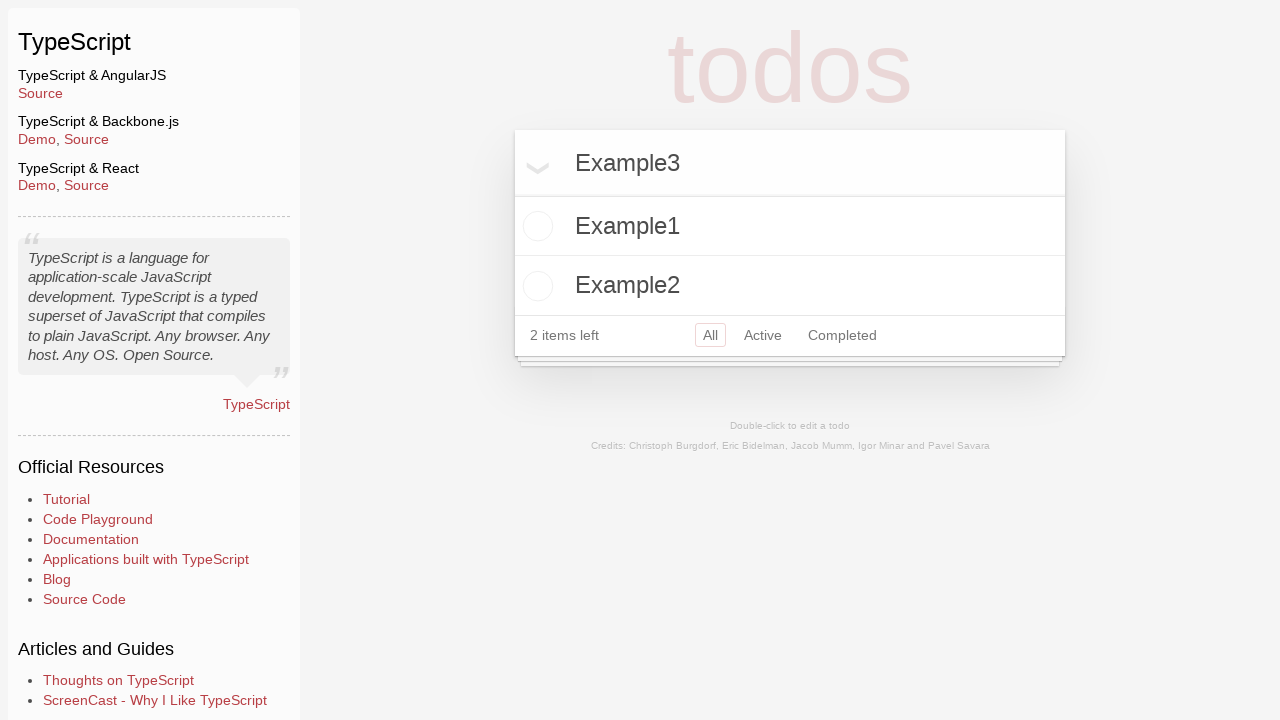

Pressed Enter to add third todo on .new-todo
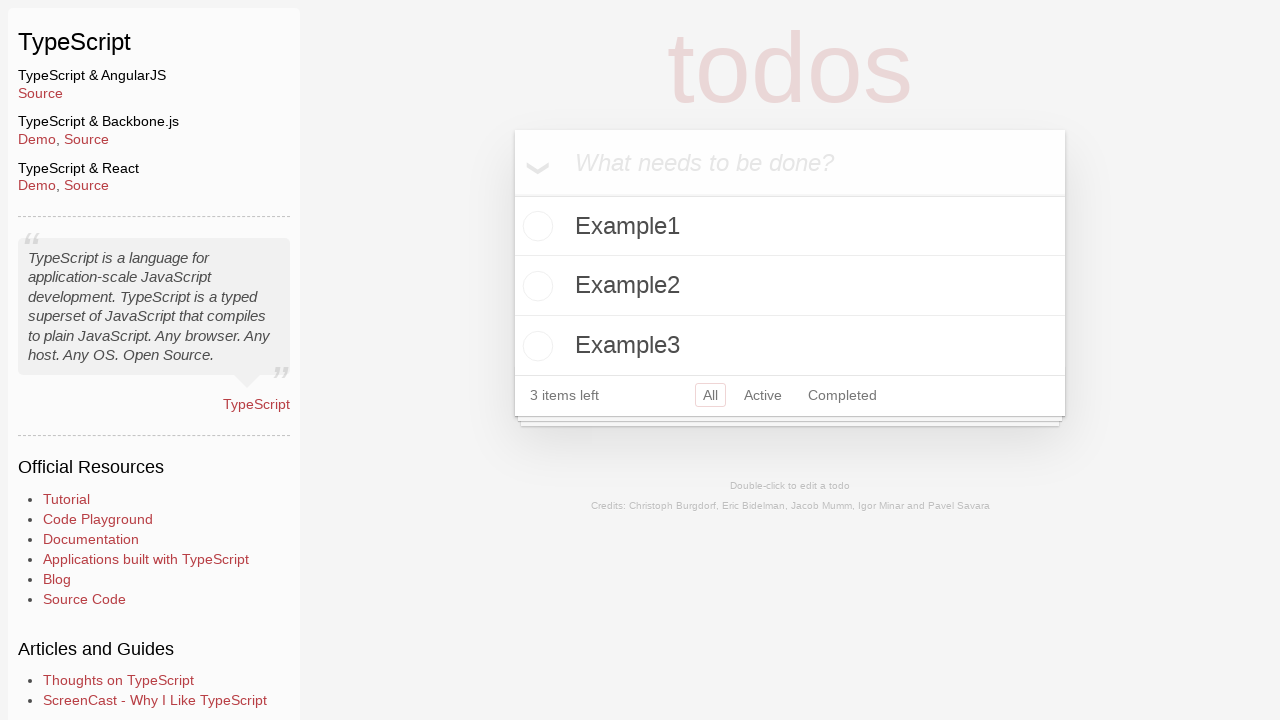

Marked Example2 as completed at (535, 286) on .todo-list li:has-text('Example2') .toggle
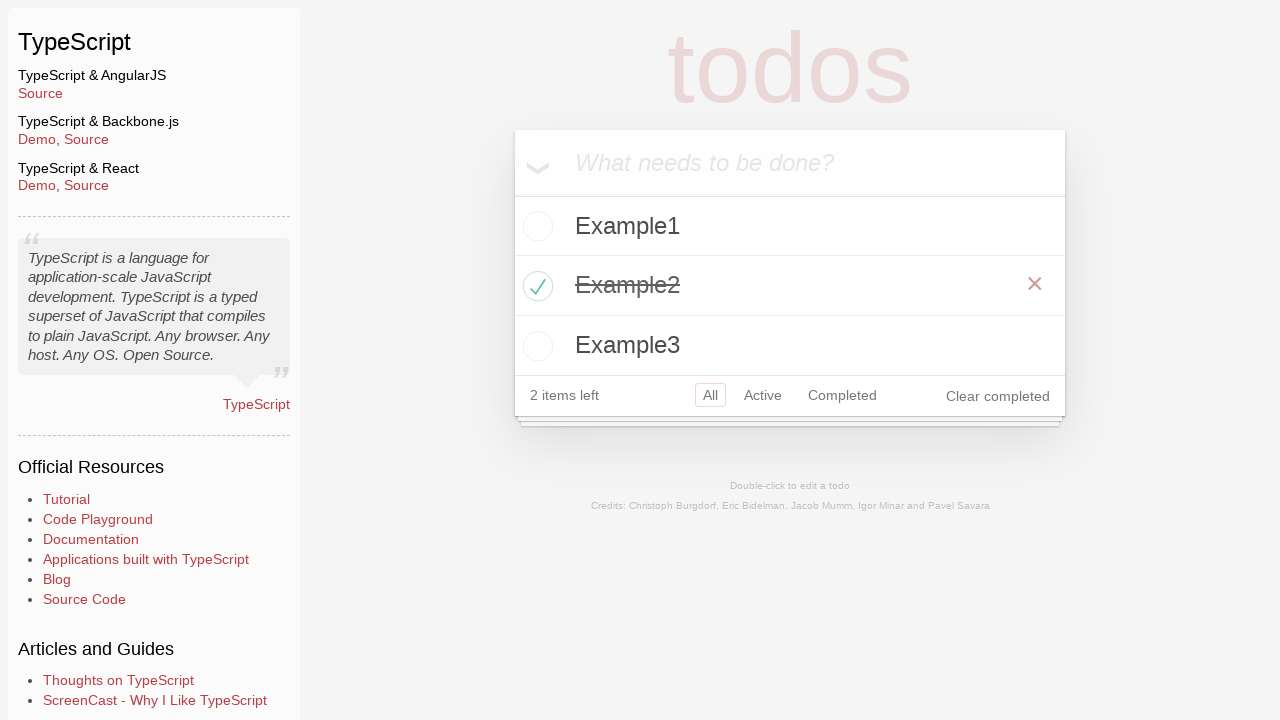

Marked Example3 as completed at (535, 346) on .todo-list li:has-text('Example3') .toggle
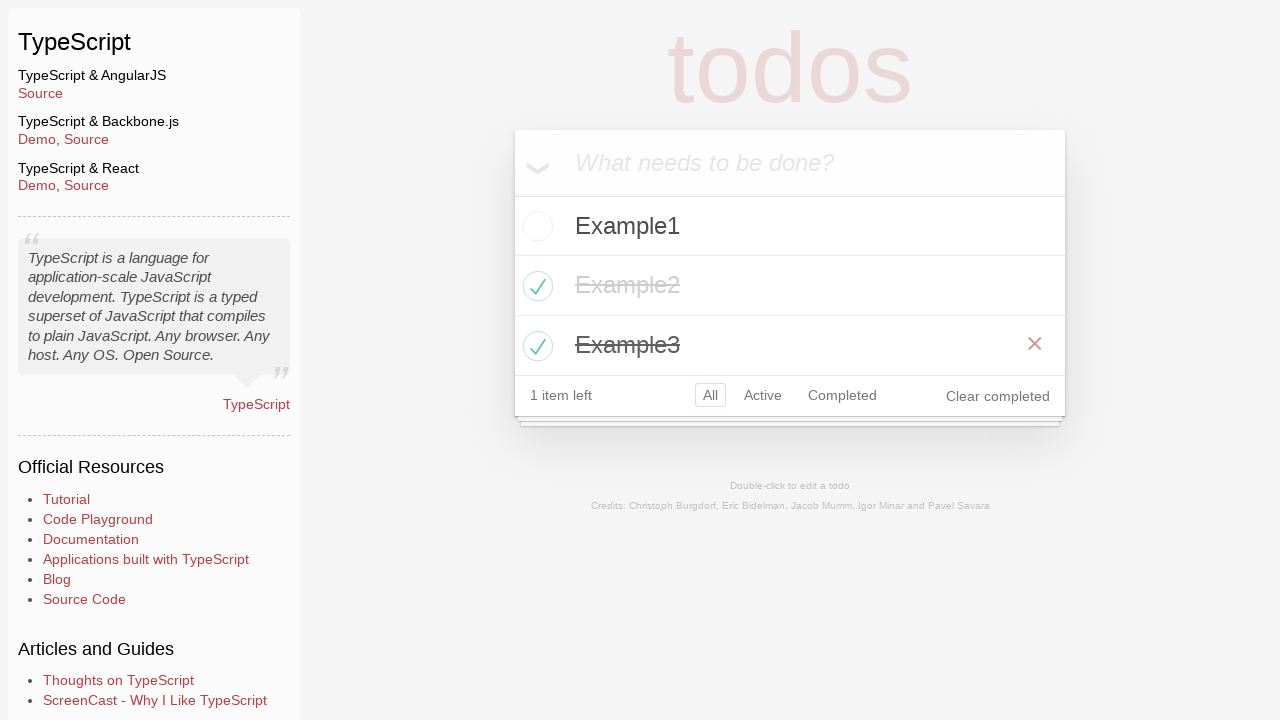

Clicked clear completed button to remove completed todos at (998, 396) on .clear-completed
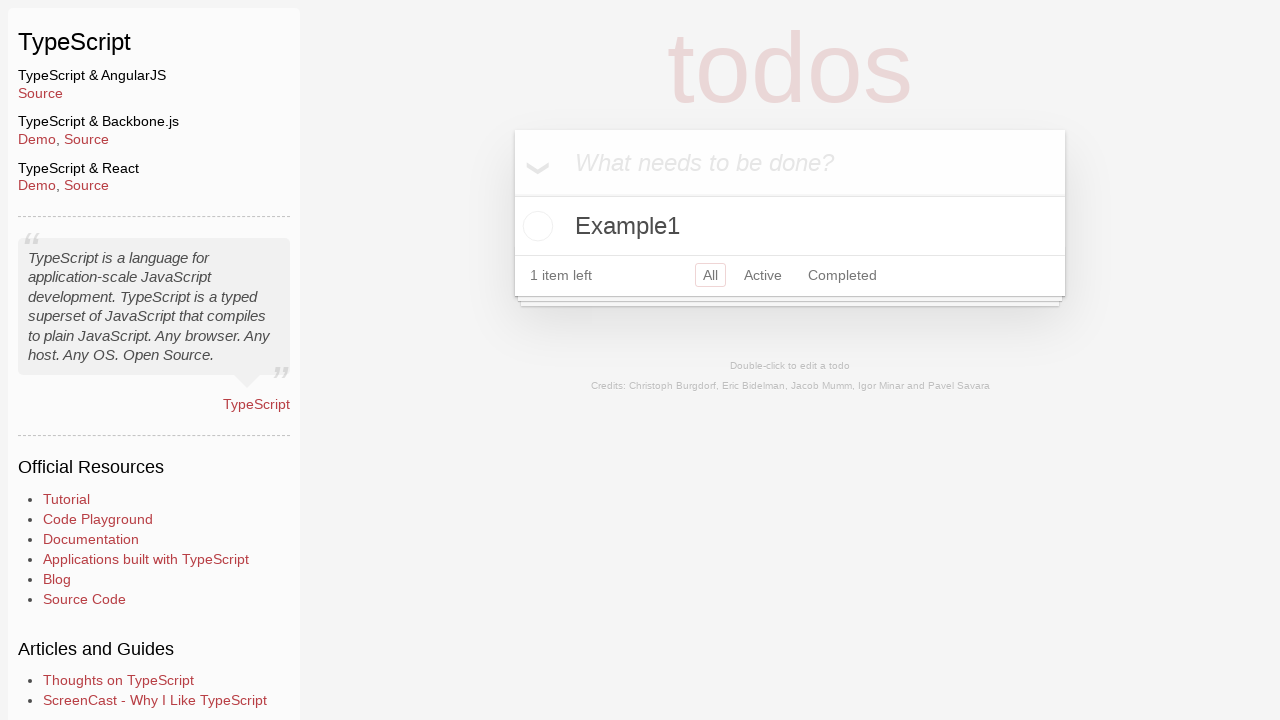

Verified Example1 is still present after clearing completed todos
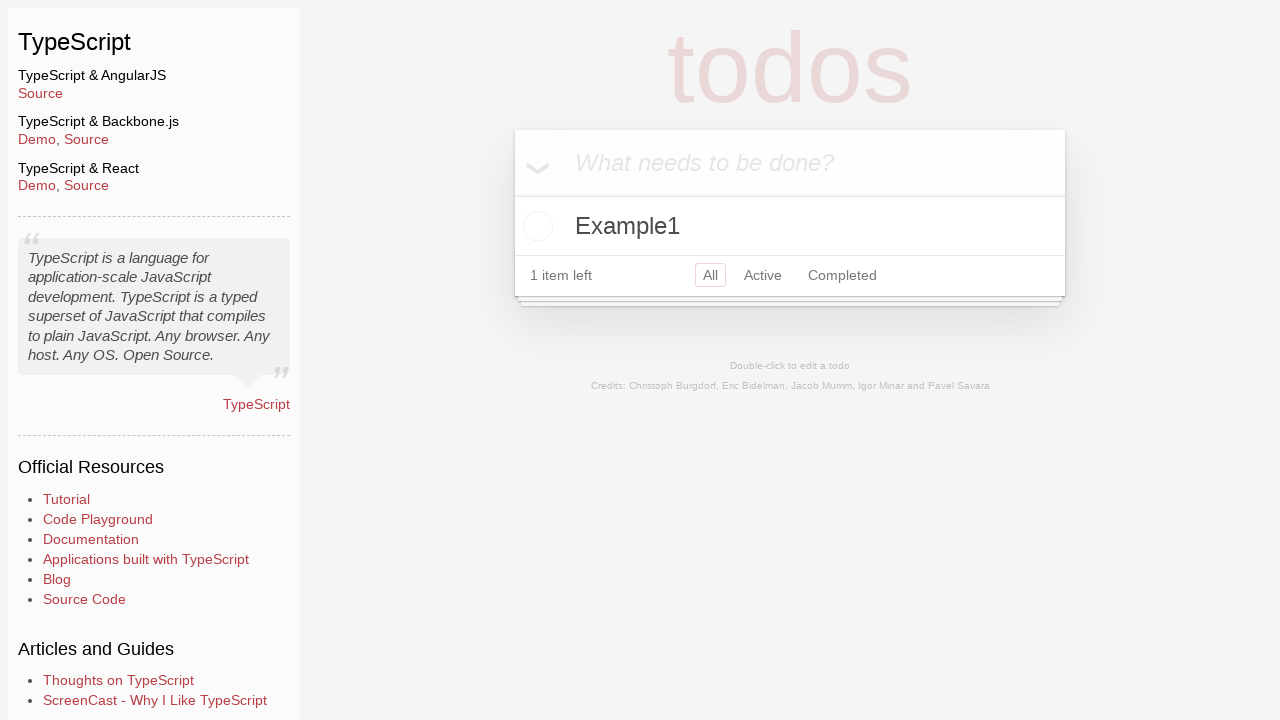

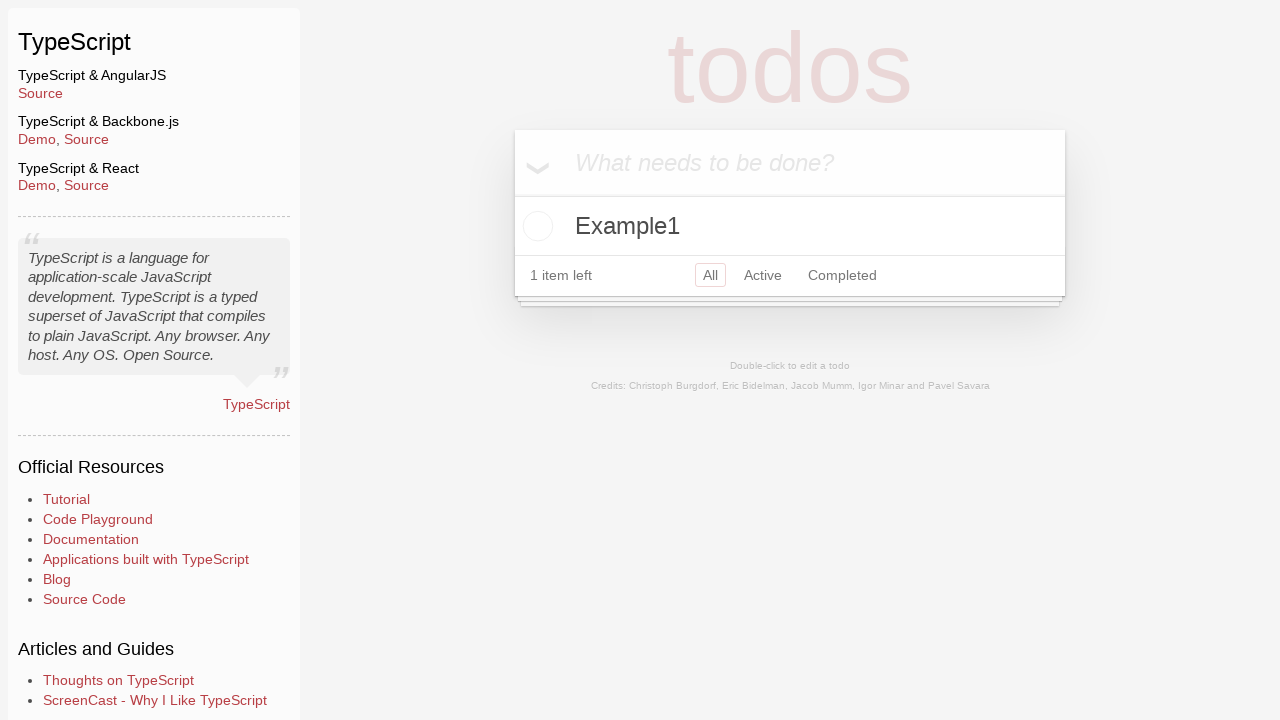